Tests JavaScript alert handling by triggering different types of alerts (simple alert and confirmation dialog) and interacting with them

Starting URL: https://rahulshettyacademy.com/AutomationPractice/

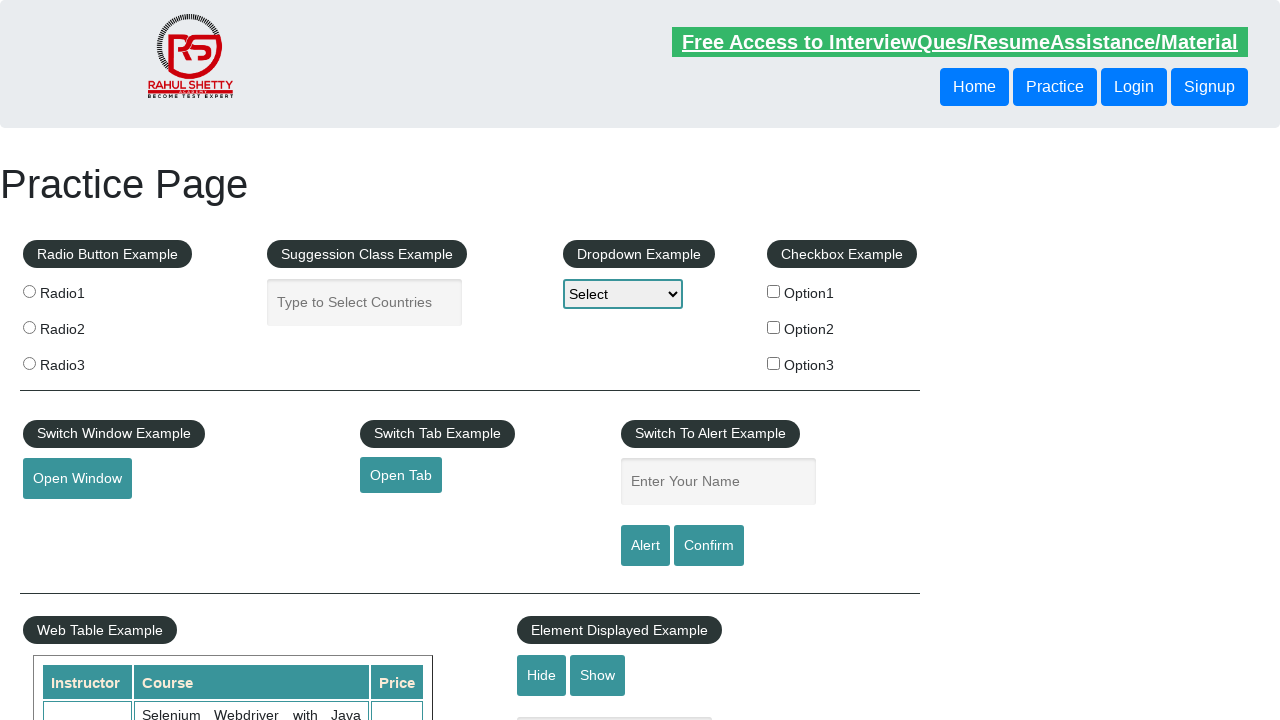

Filled name field with 'Sharad' on #name
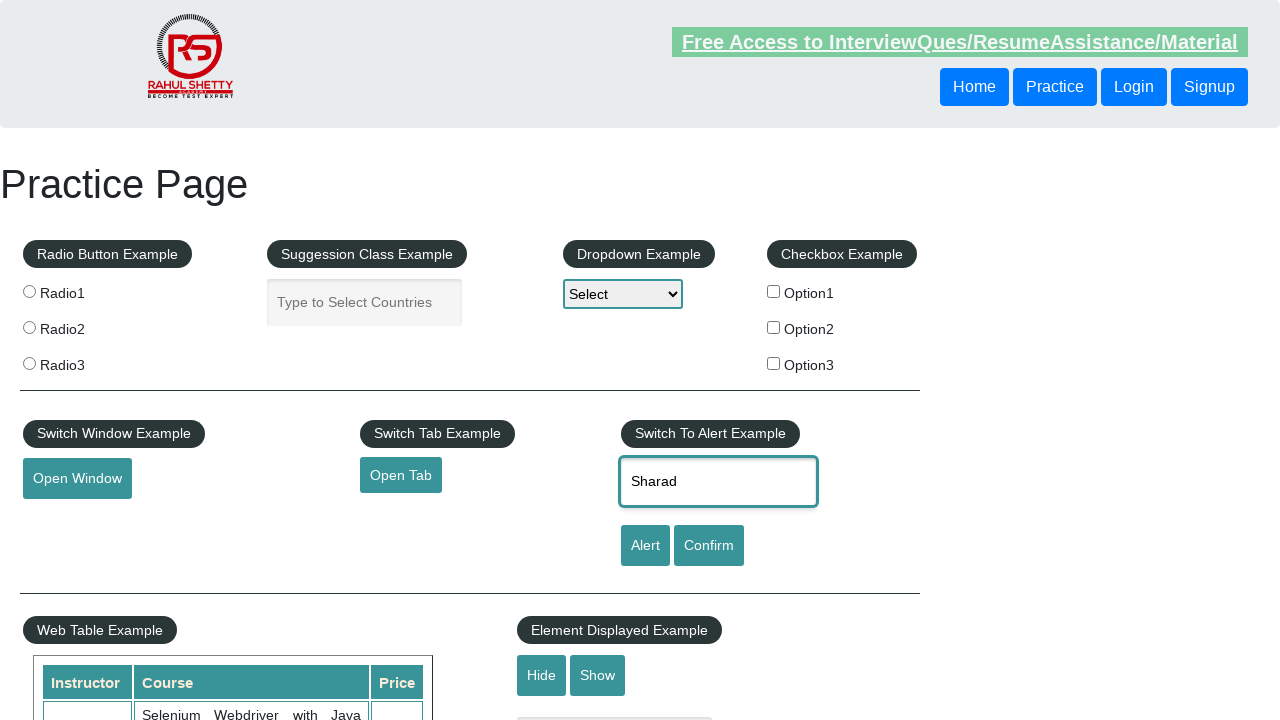

Set up dialog handler to accept alerts
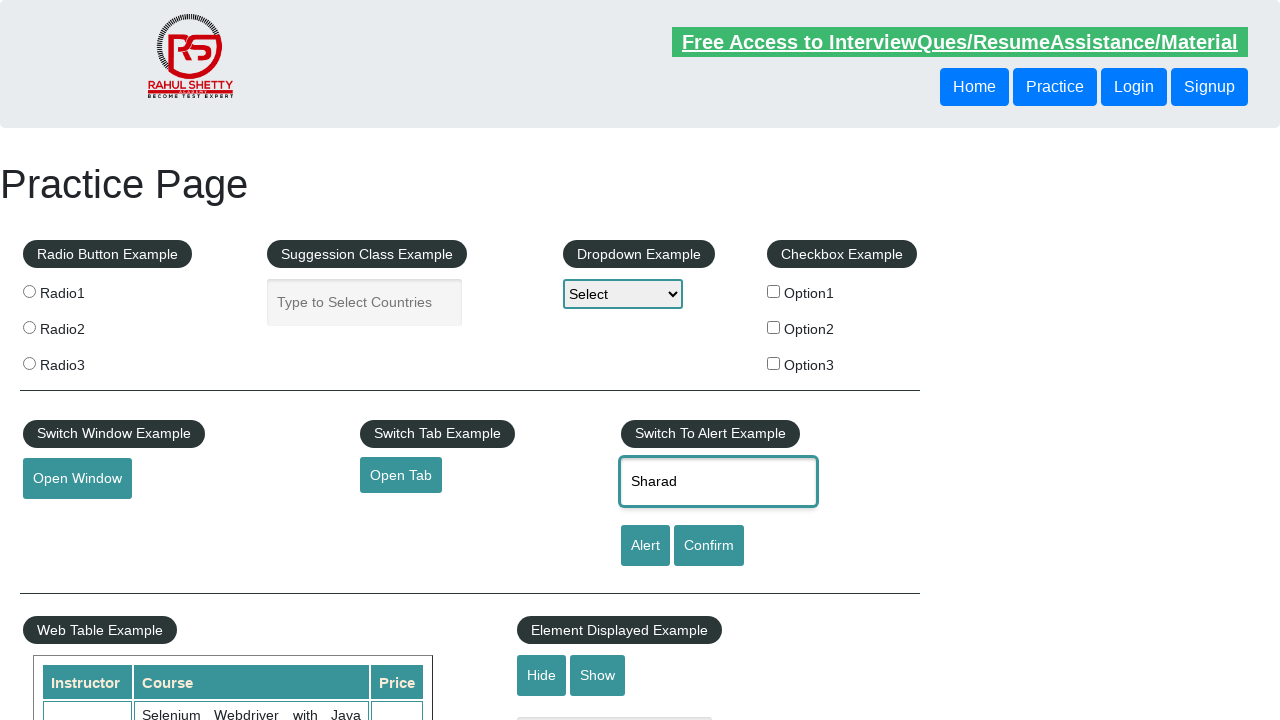

Clicked alert button and accepted the JavaScript alert at (645, 546) on #alertbtn
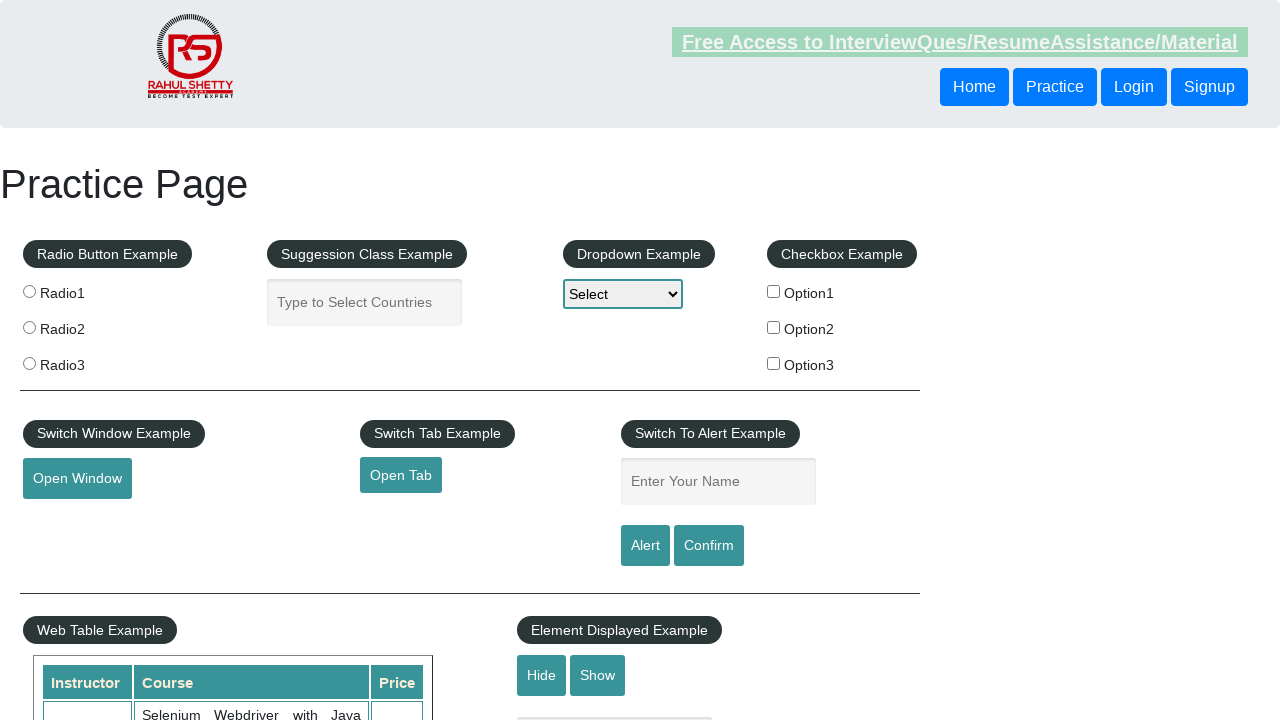

Set up dialog handler to dismiss confirmation dialogs
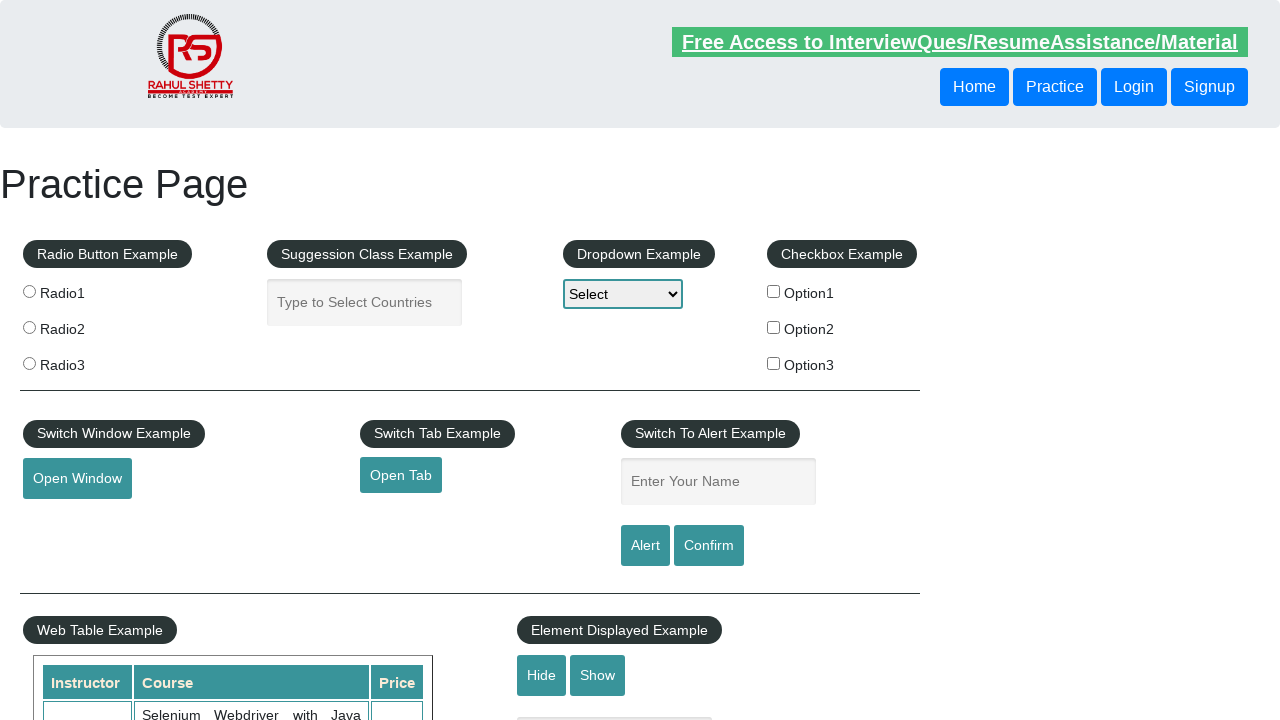

Clicked confirm button and dismissed the confirmation dialog at (709, 546) on #confirmbtn
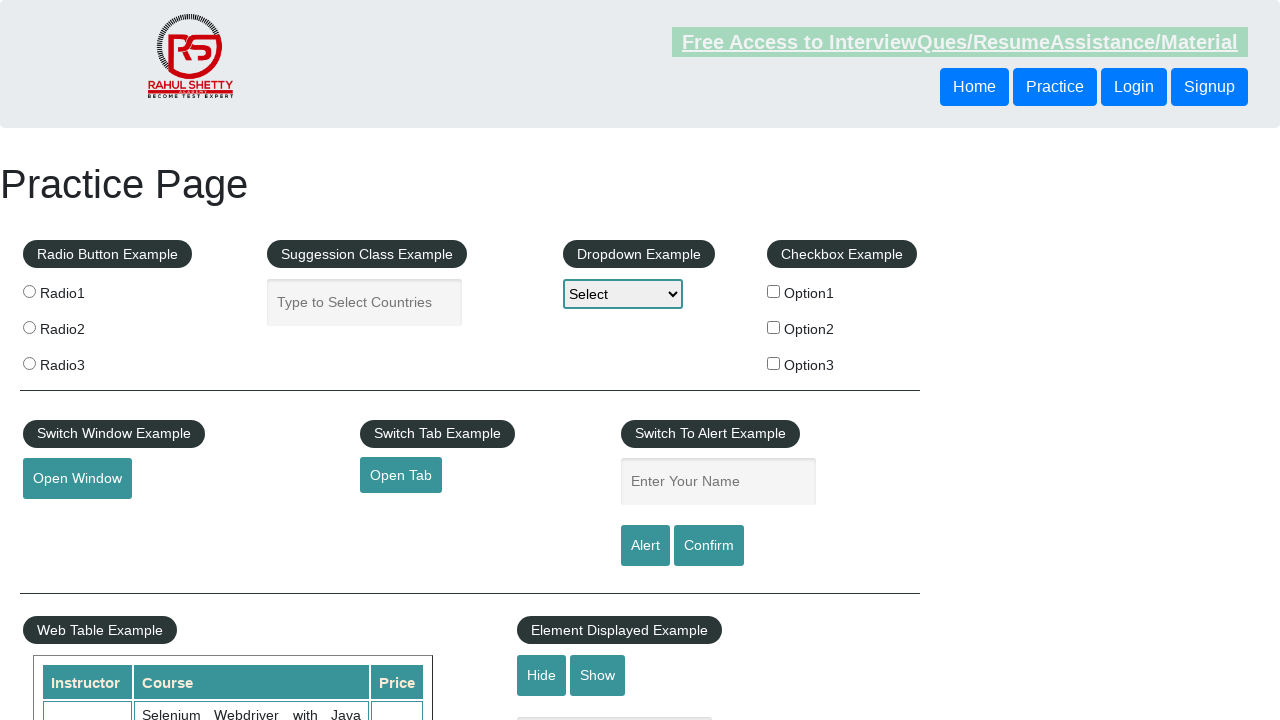

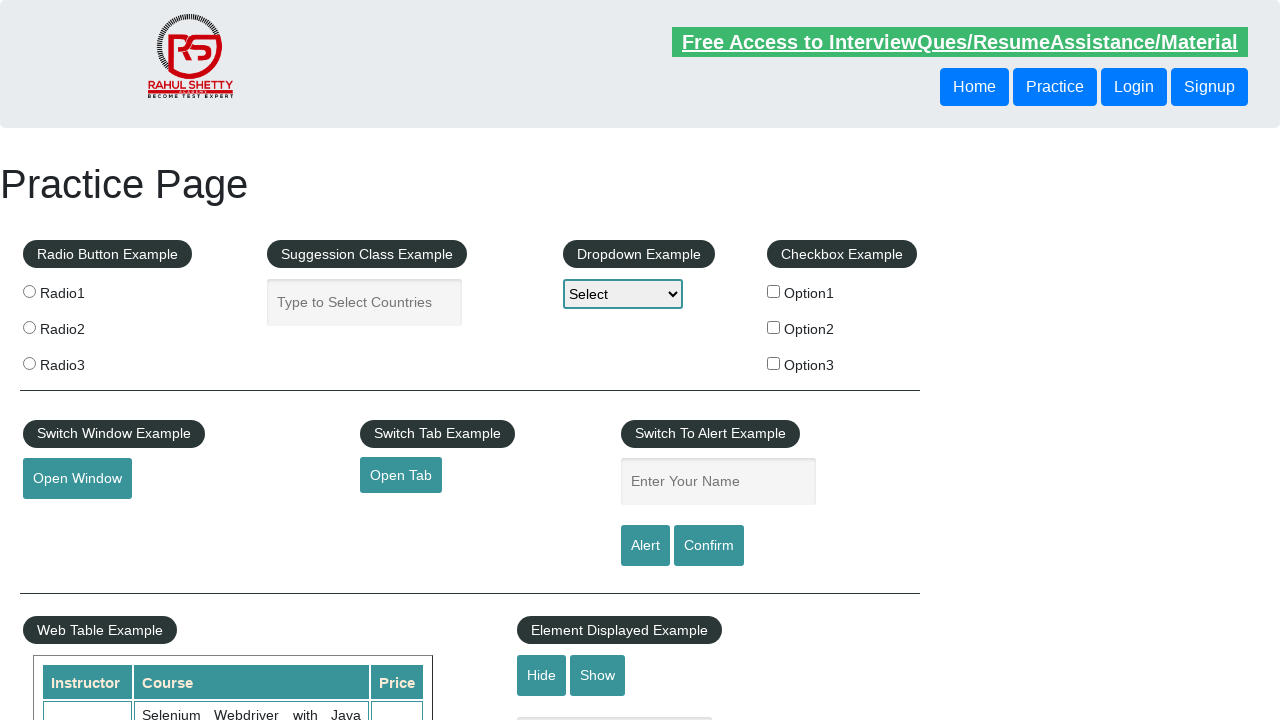